Tests the Python.org search functionality by entering "pycon" in the search box and submitting the search

Starting URL: http://www.python.org

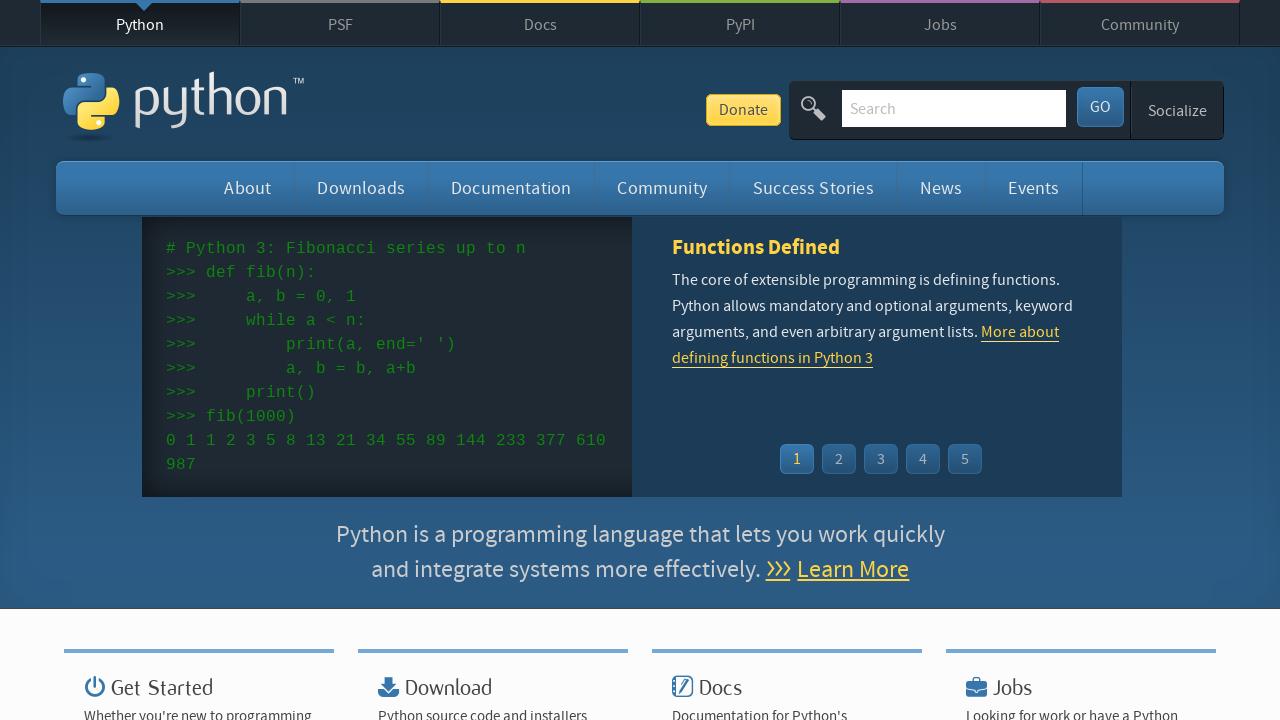

Verified 'Python' is in the page title
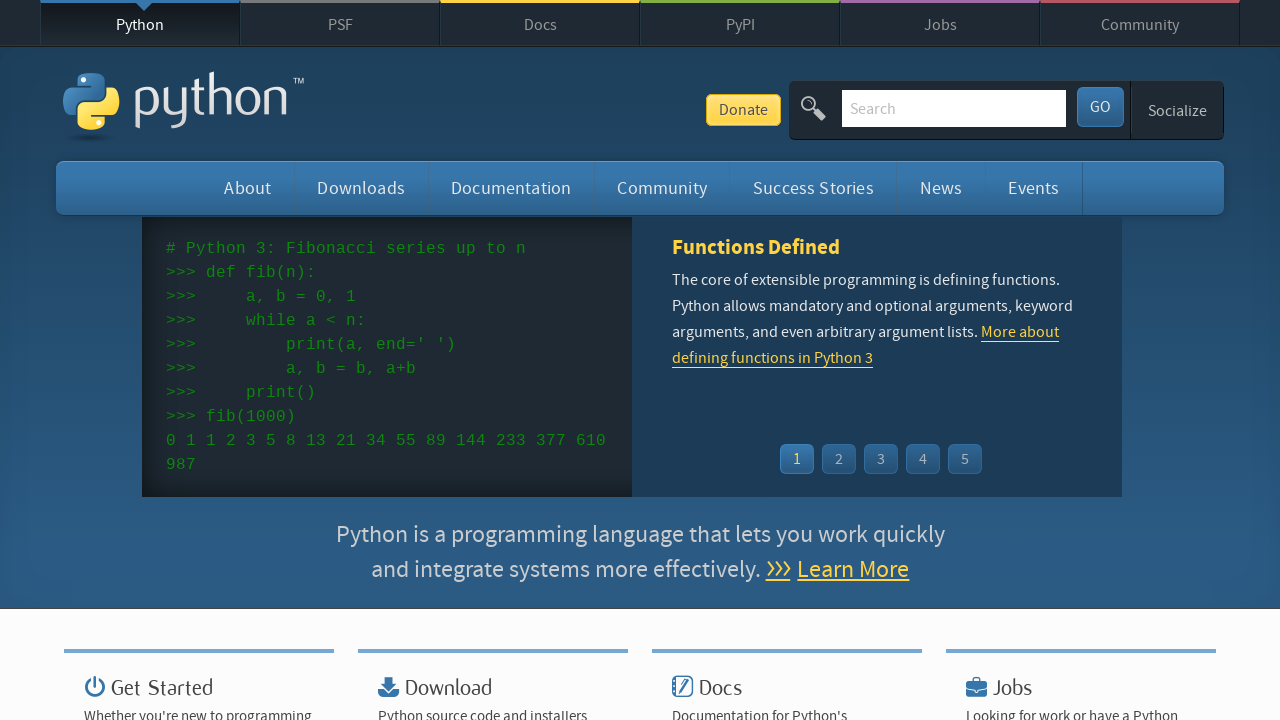

Located the search box input field
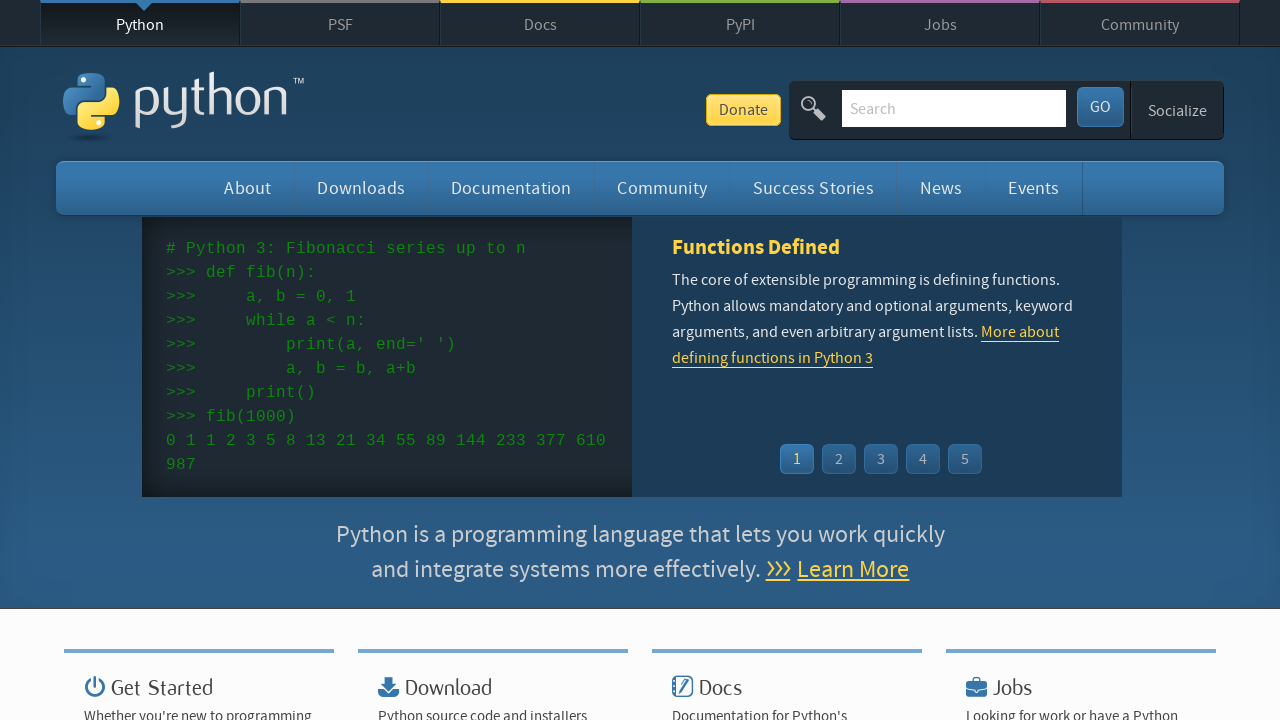

Cleared the search box on input[name='q']
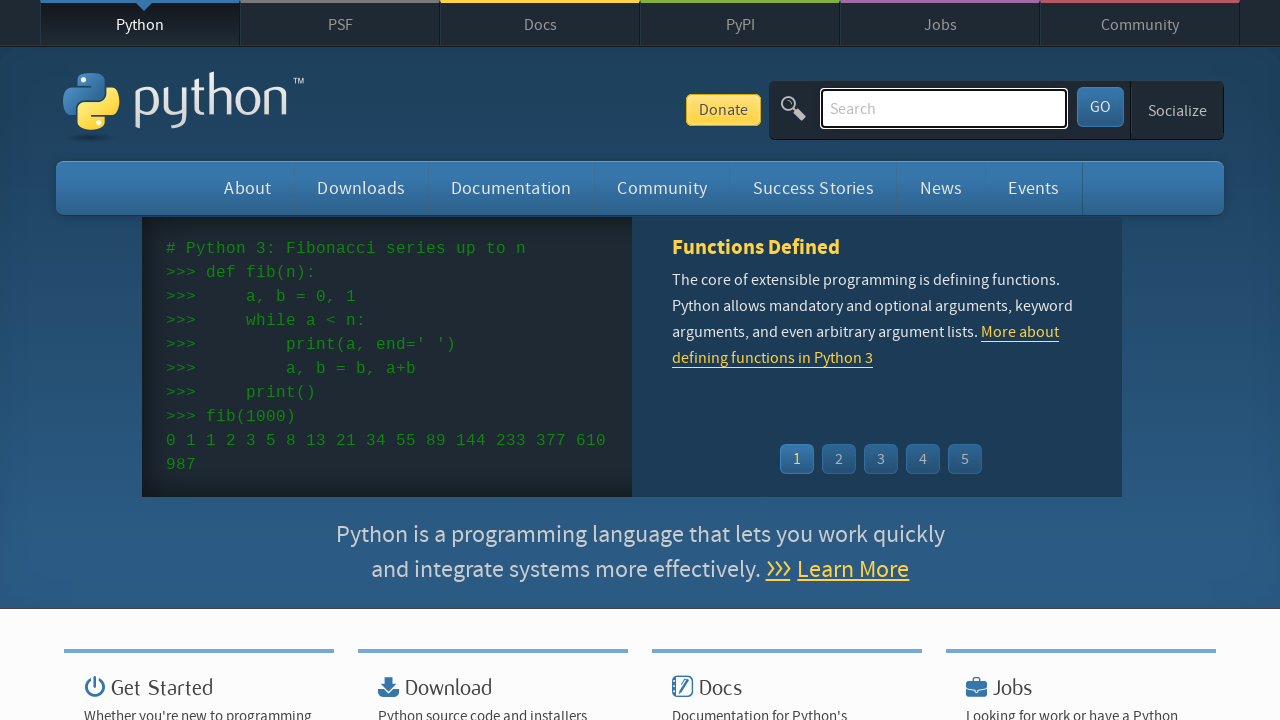

Entered 'pycon' in the search box on input[name='q']
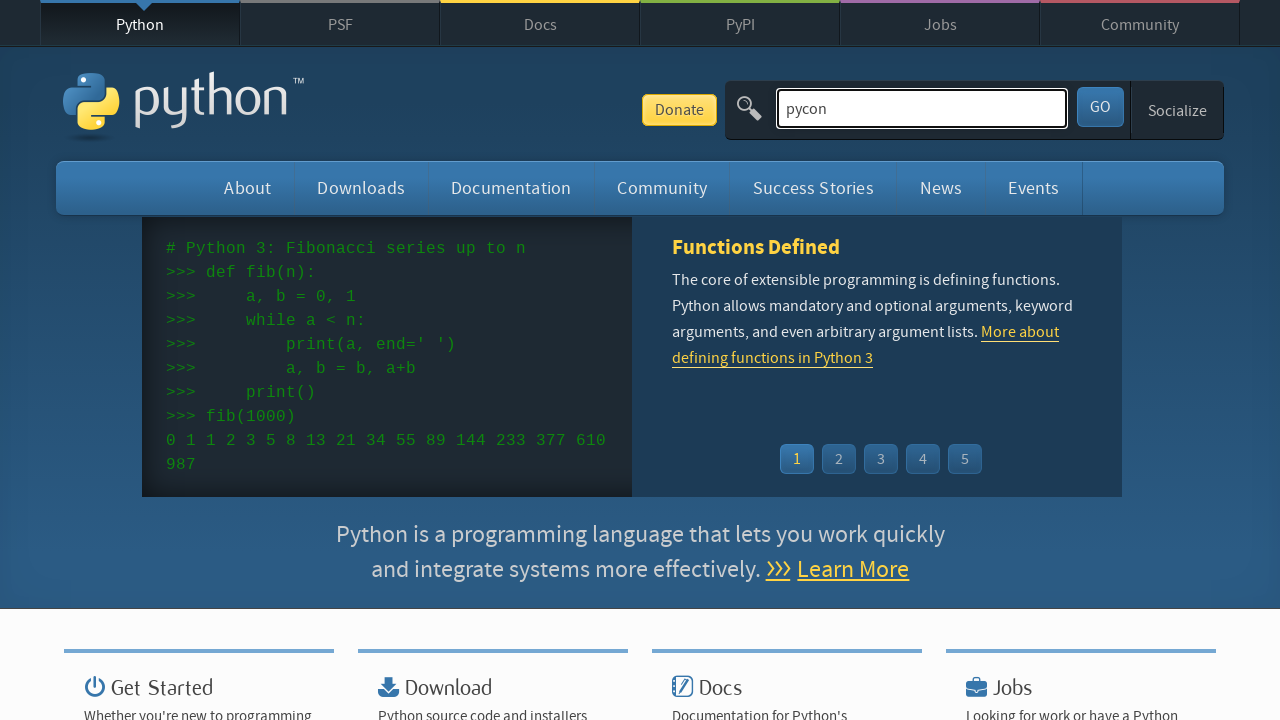

Pressed Enter to submit the search on input[name='q']
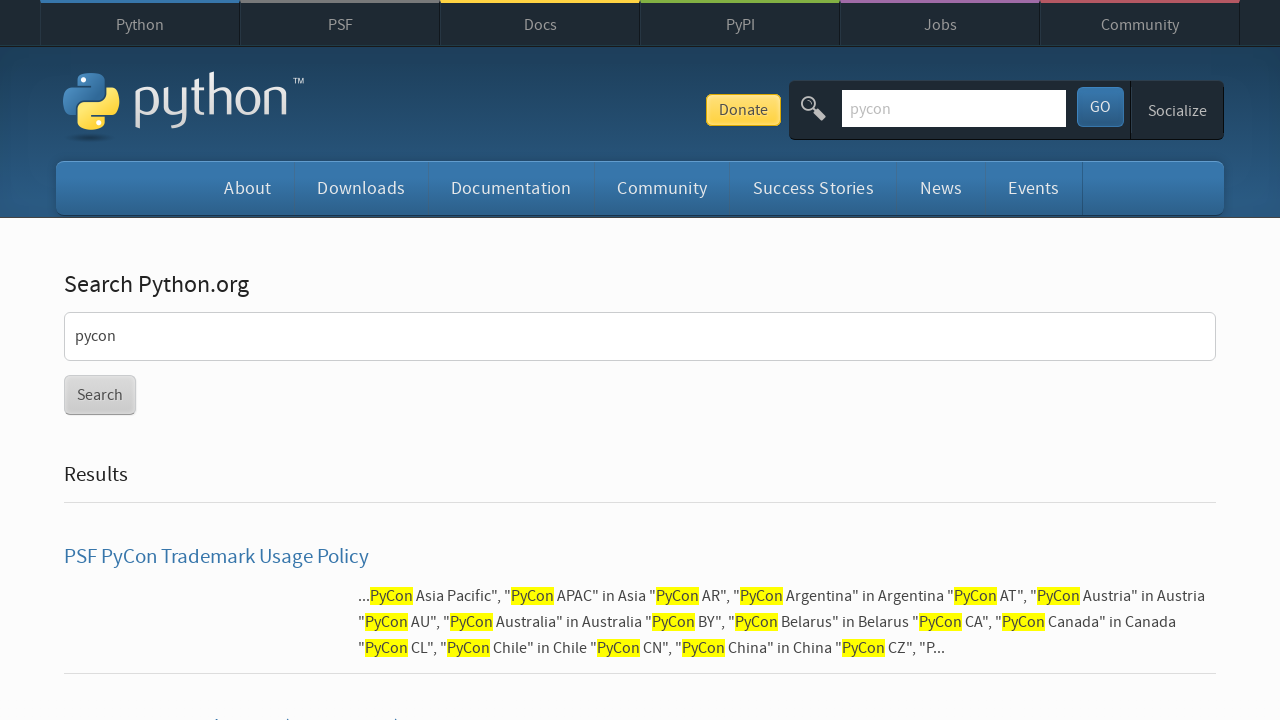

Search results page loaded
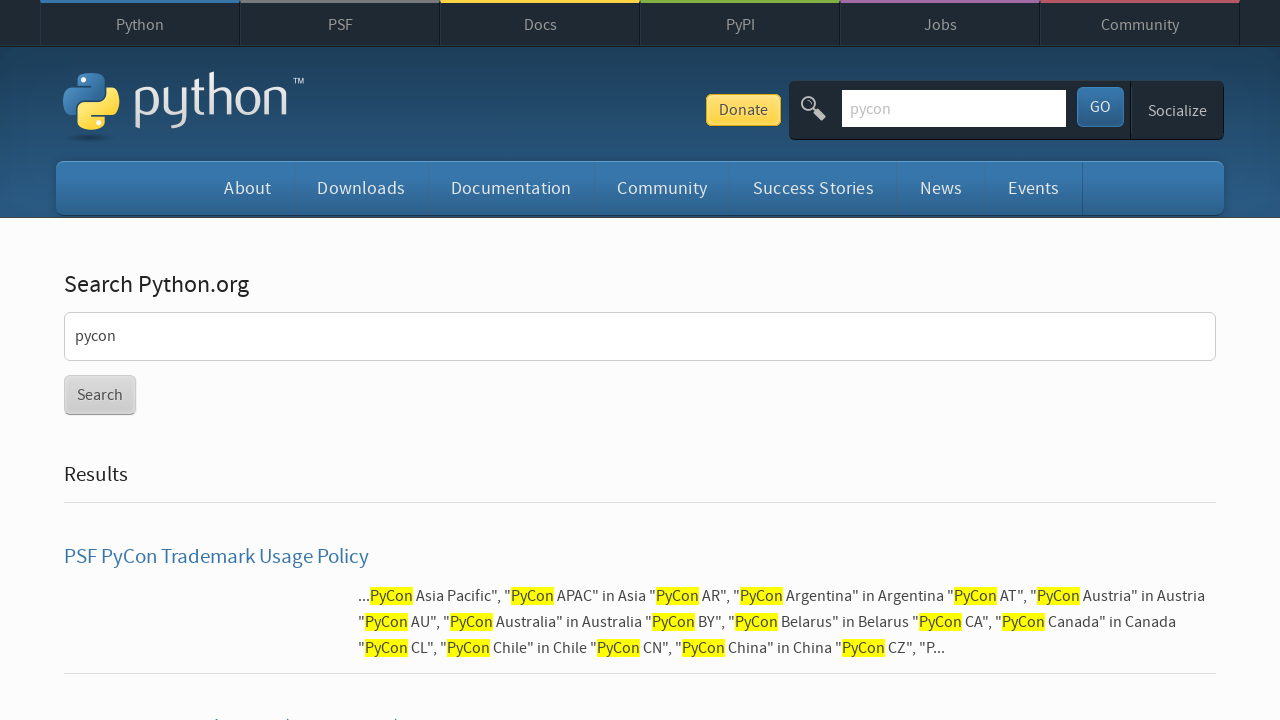

Verified search results were found (no 'No results found' message)
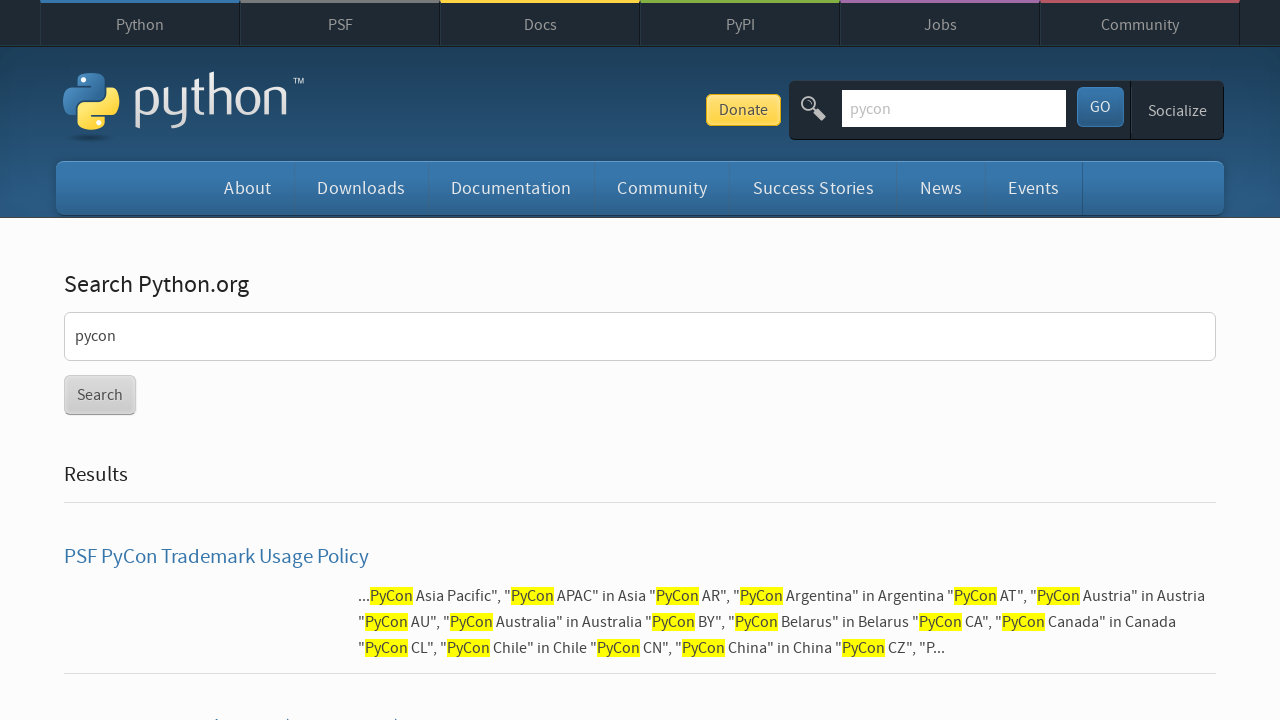

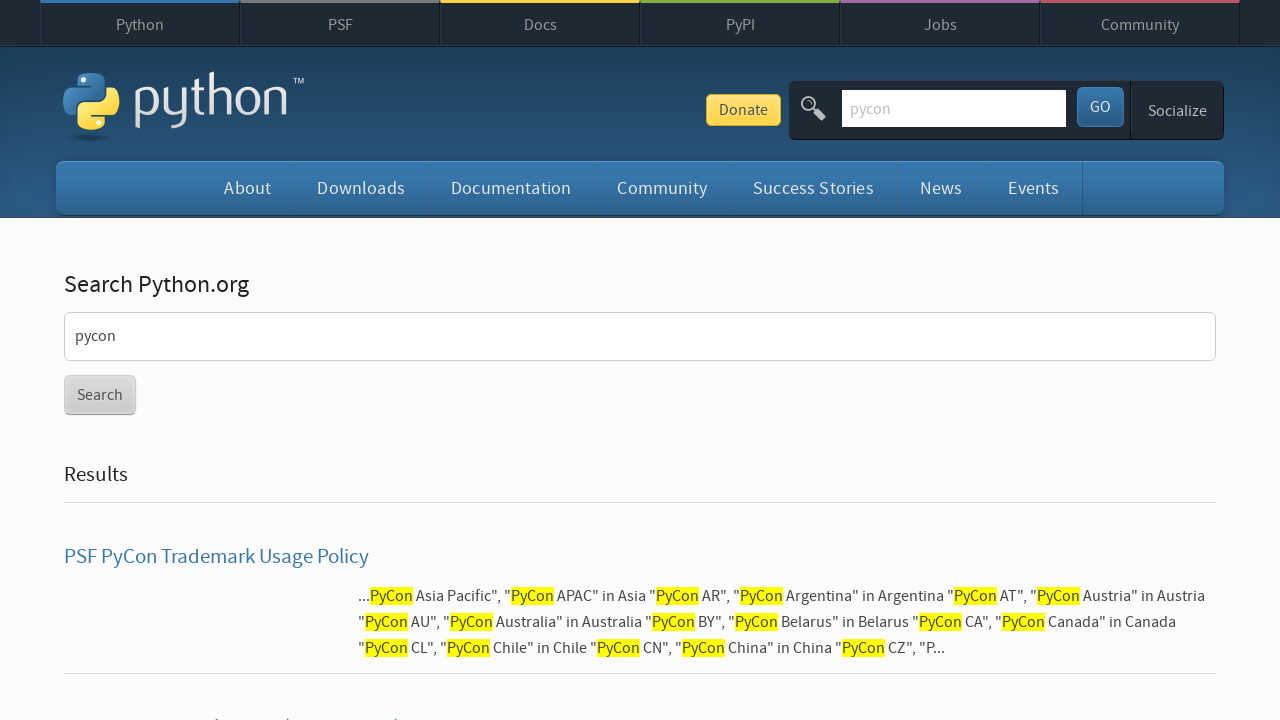